Tests navigation on the CoWIN website by clicking on navbar menu items and handling multiple browser windows/tabs

Starting URL: https://www.cowin.gov.in/

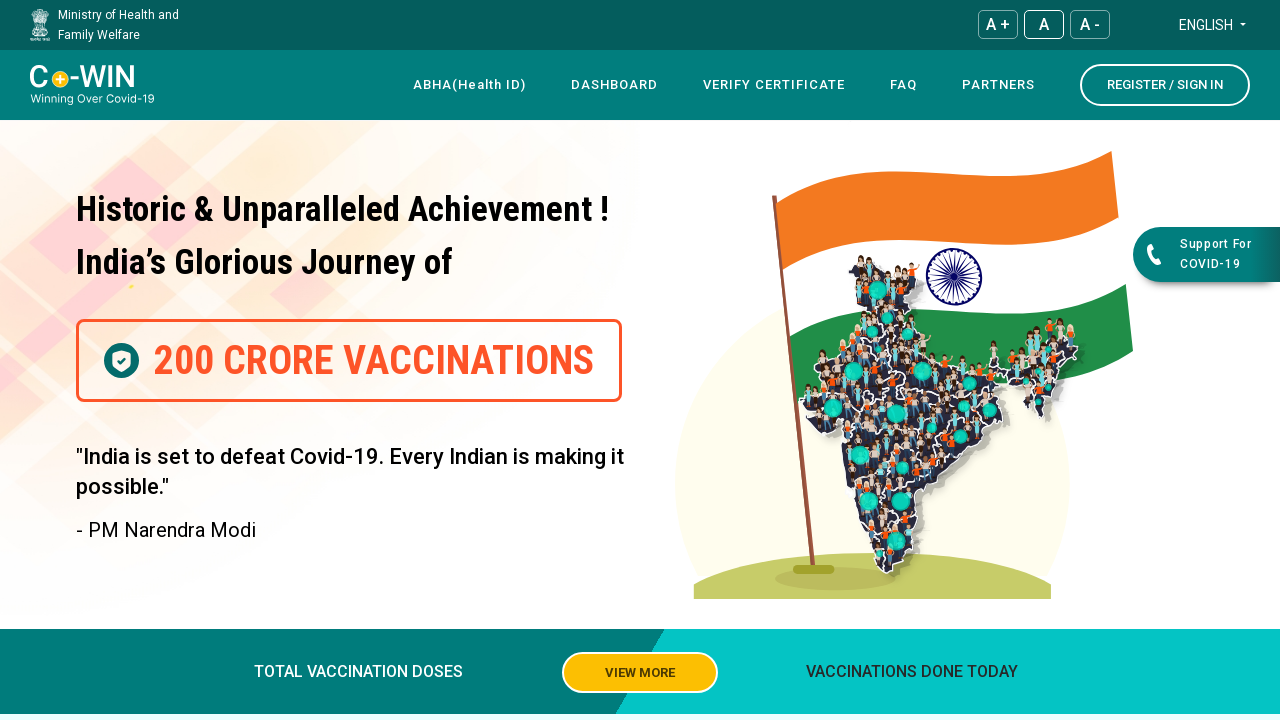

Clicked on 4th navigation menu item in navbar at (904, 85) on xpath=//*[@id="navbar"]/div[4]/div/div[1]/div/nav/div[3]/div/ul/li[4]/a
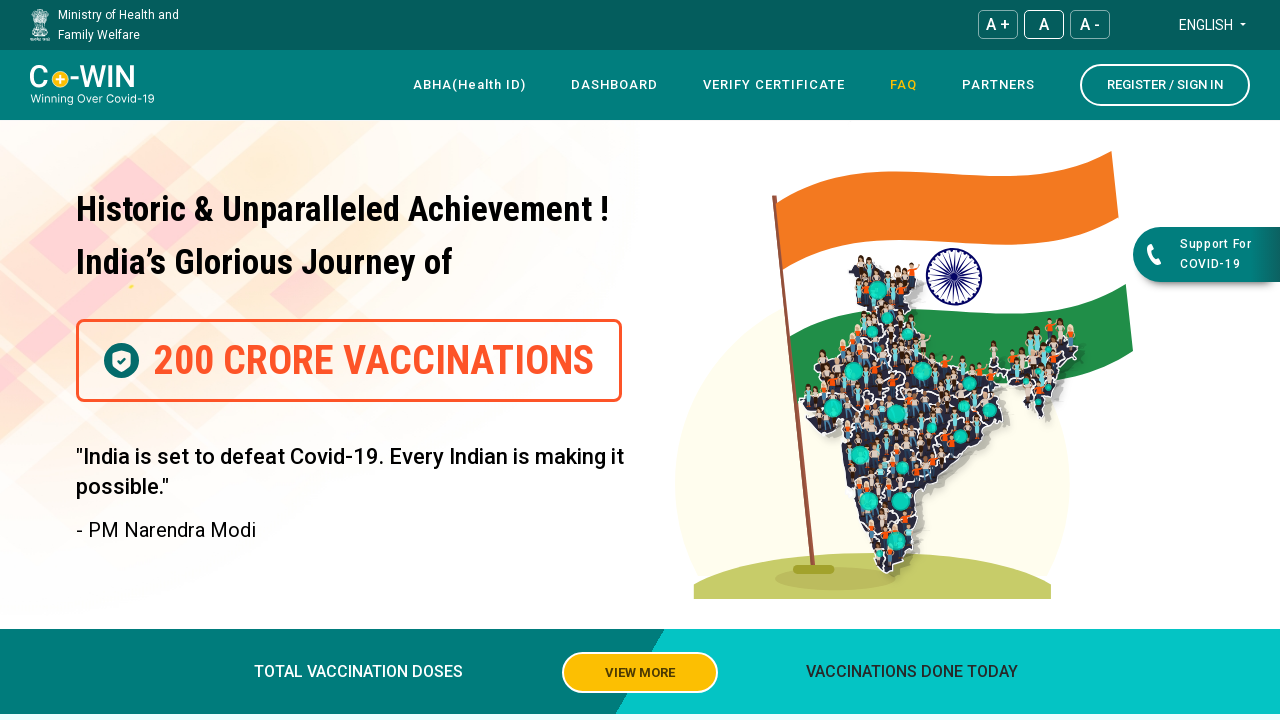

Clicked on 5th navigation menu item in navbar at (998, 85) on xpath=//*[@id="navbar"]/div[4]/div/div[1]/div/nav/div[3]/div/ul/li[5]/a
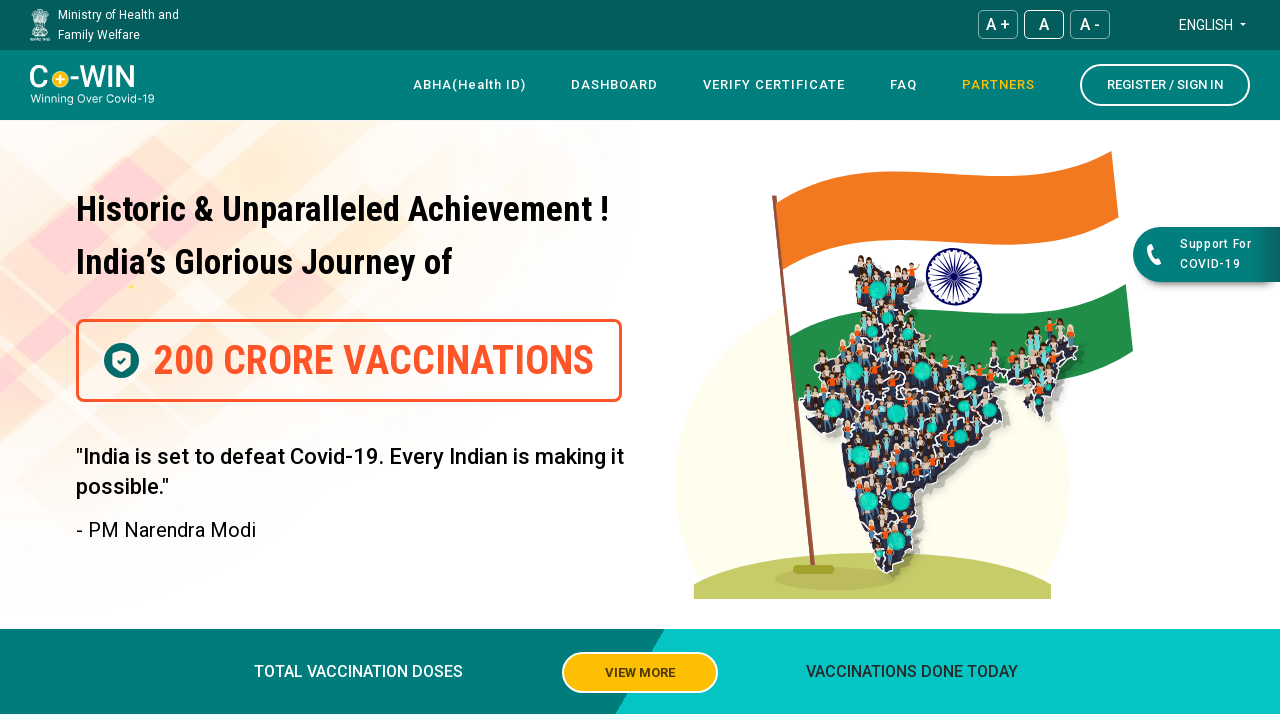

Closed the newest browser tab
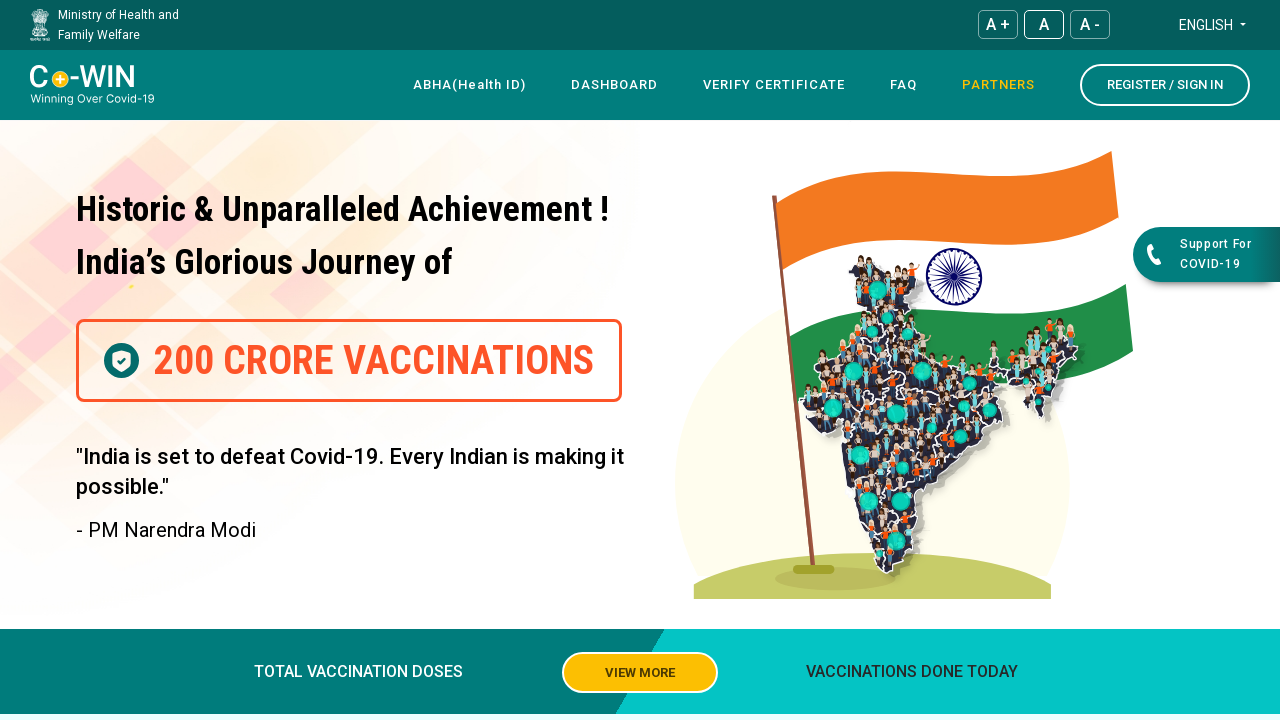

Closed another browser tab
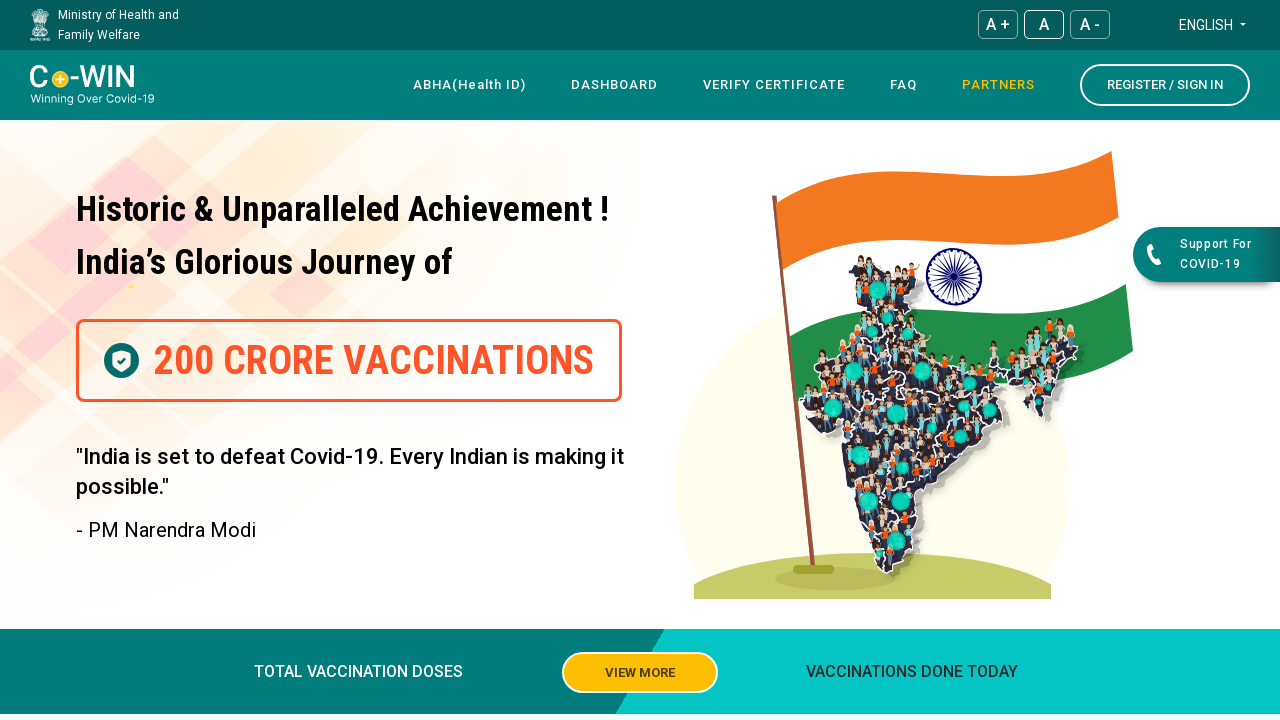

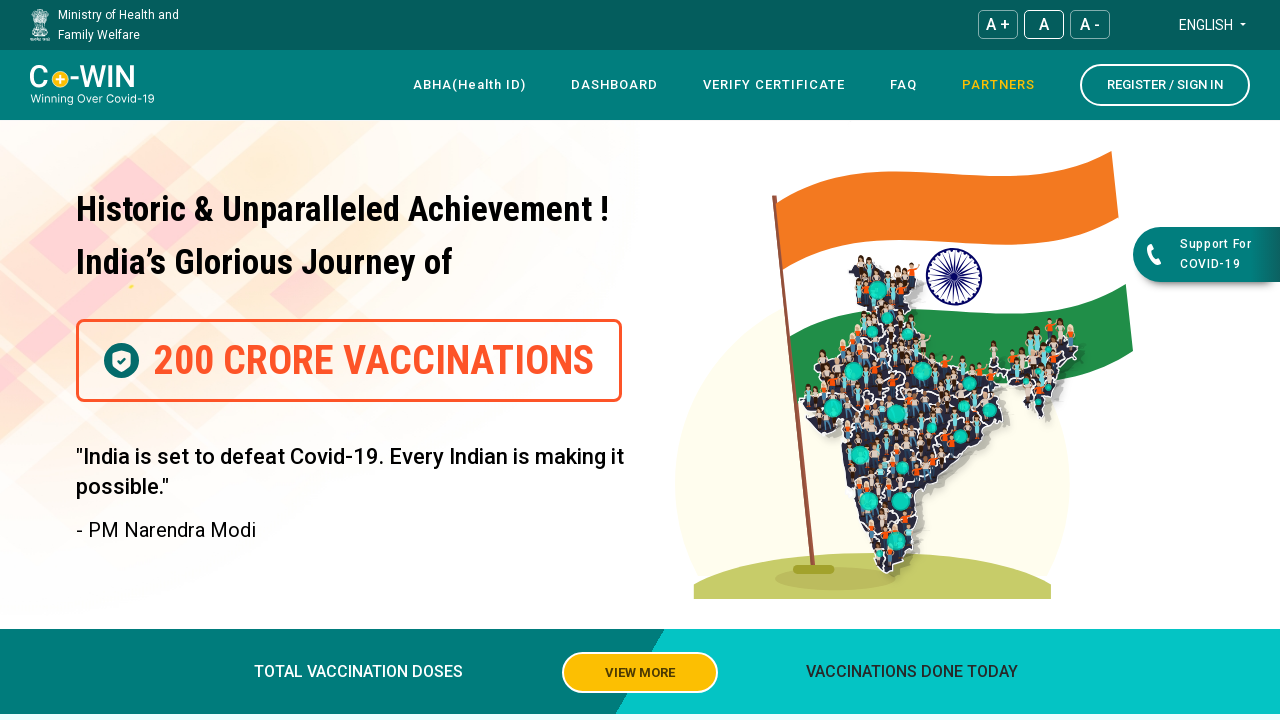